Tests the search functionality by searching for "python" programming language and verifying that all results contain the search term

Starting URL: https://99-bottles-of-beer.net/

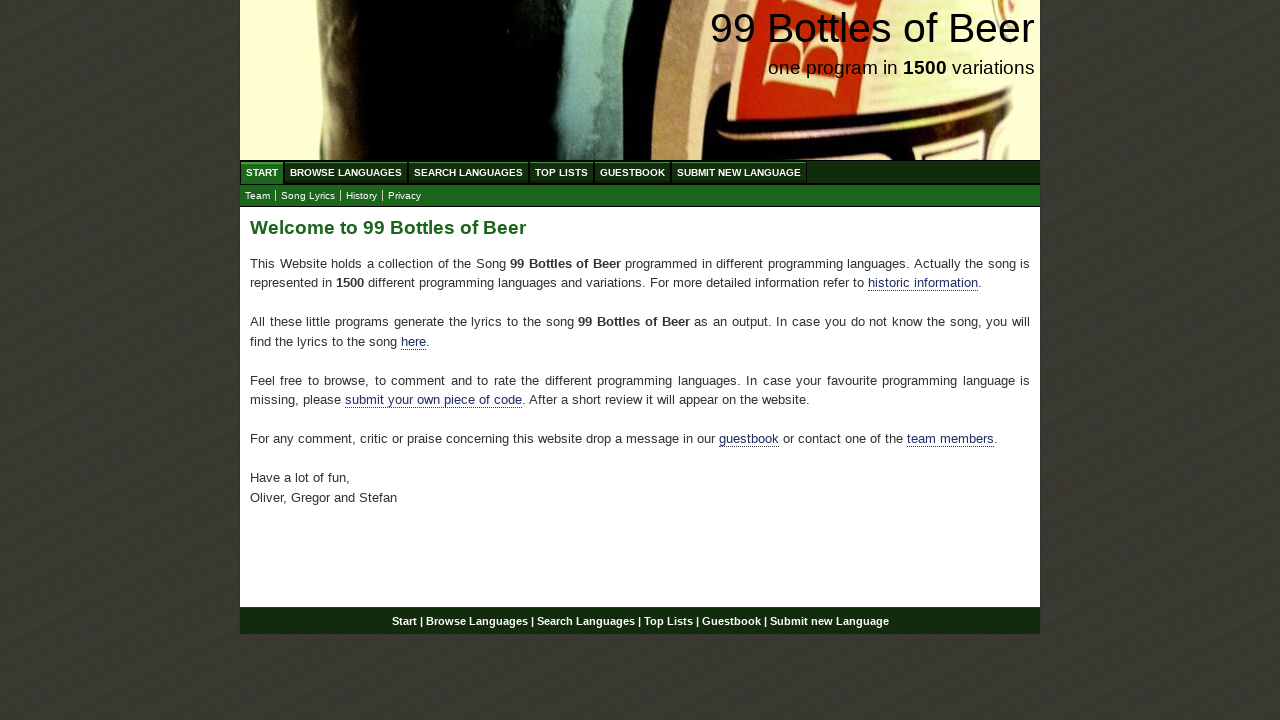

Clicked on Search Languages menu at (468, 172) on xpath=//ul[@id = 'menu']/li/a[@href = '/search.html']
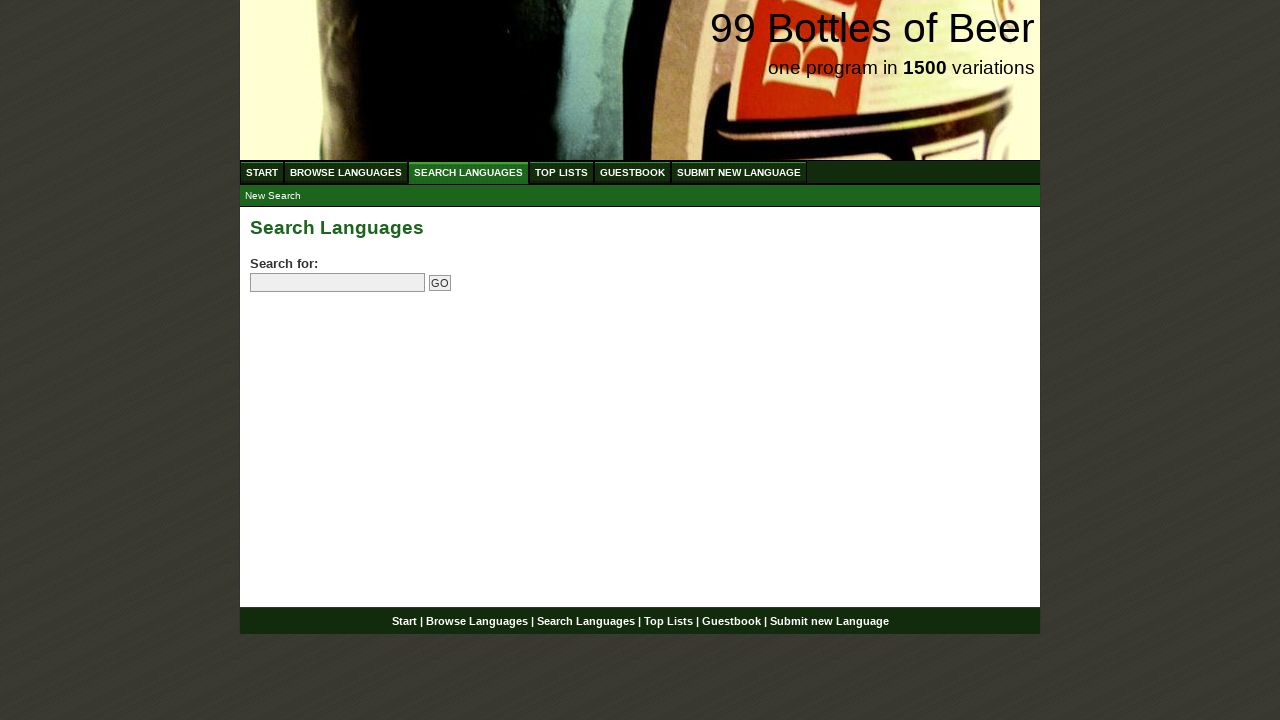

Filled search field with 'python' on input[name='search']
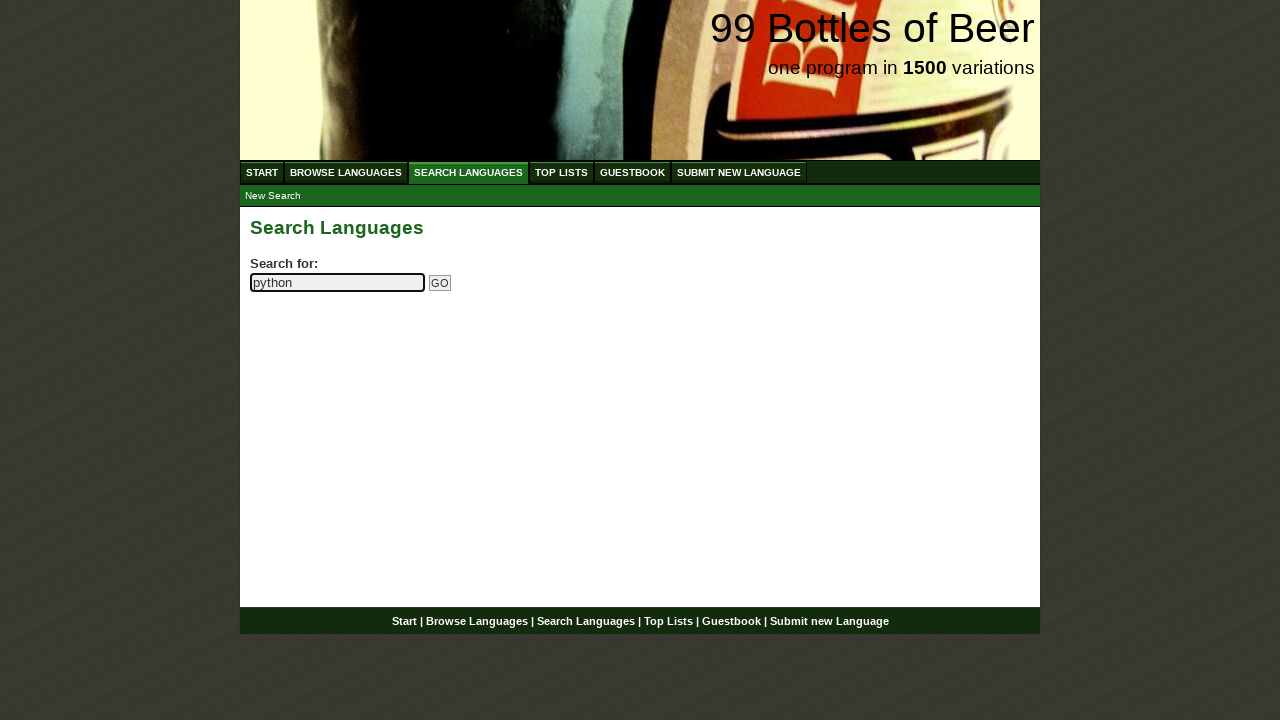

Clicked Go button to submit search for 'python' at (440, 283) on input[name='submitsearch']
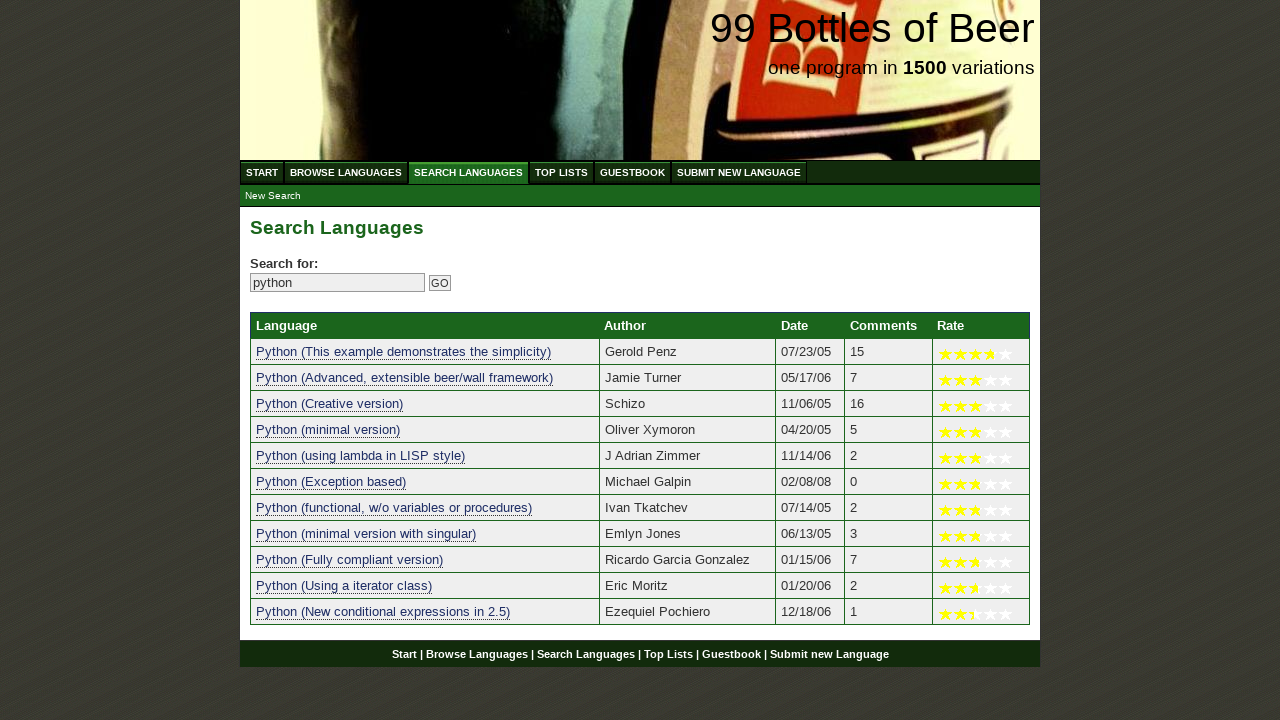

Search results table loaded with language entries
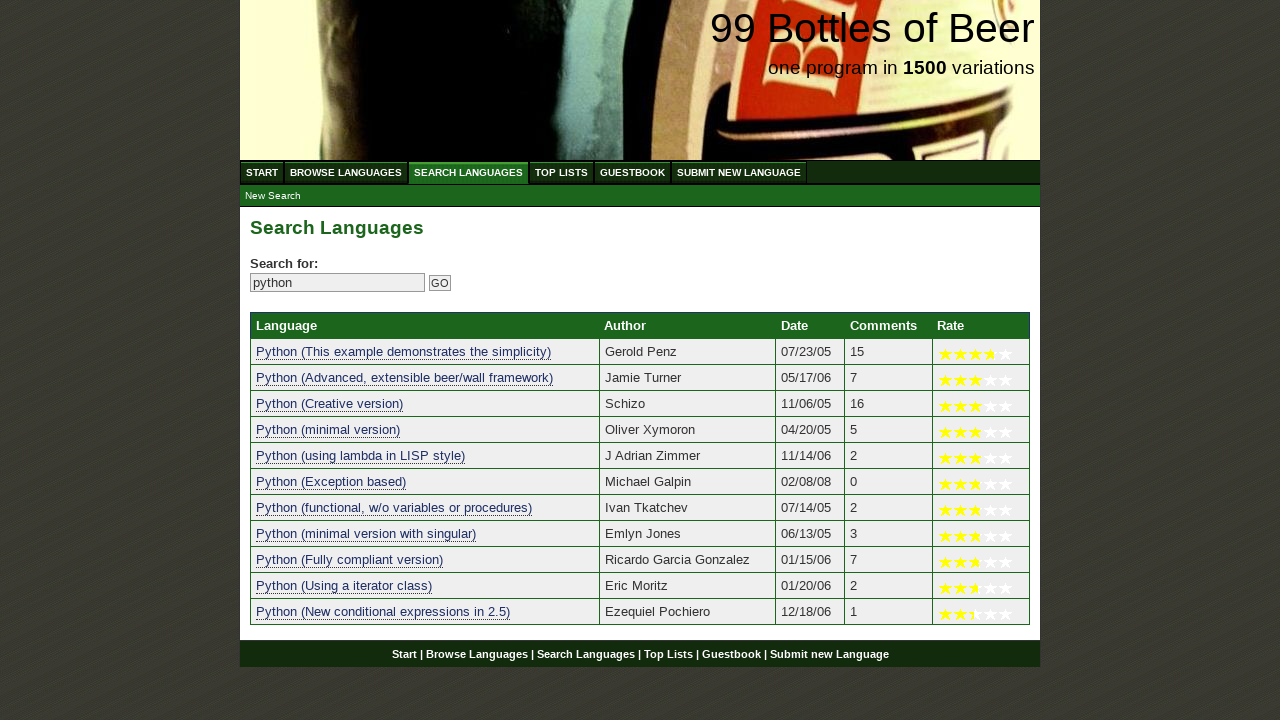

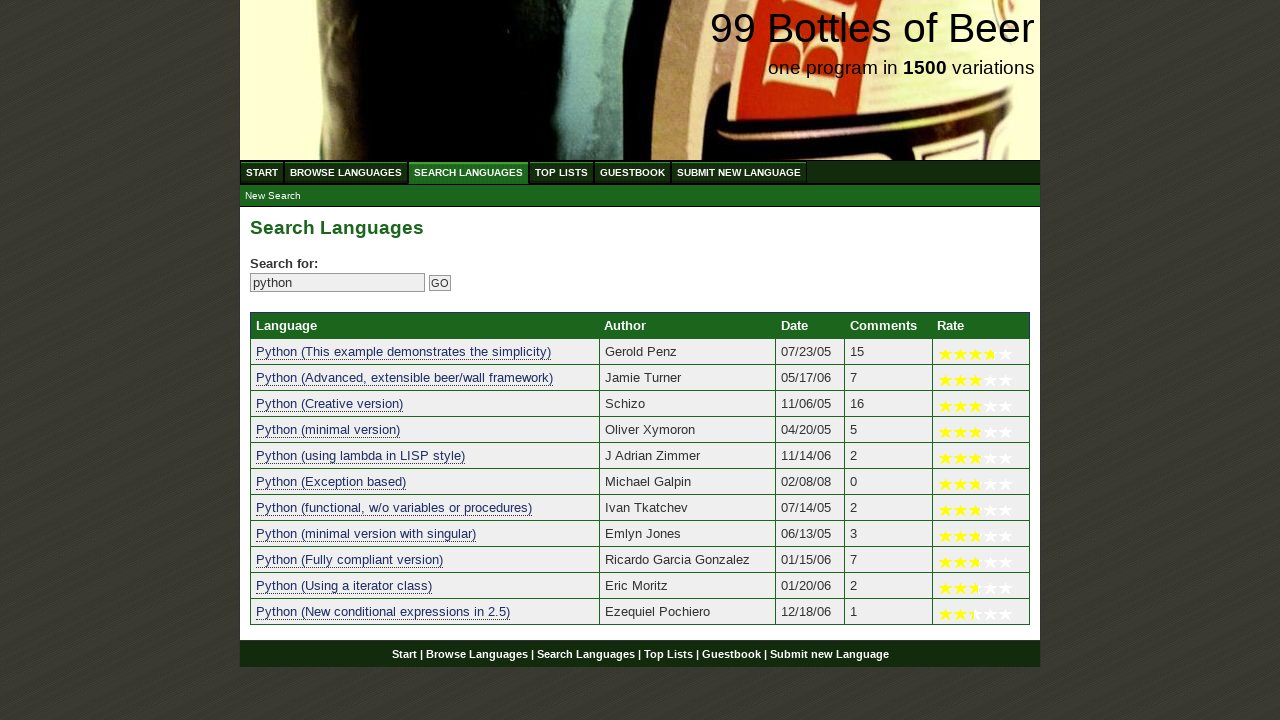